Tests appending text to an existing input field by focusing, moving to end, and typing additional text

Starting URL: https://Letcode.in/edit

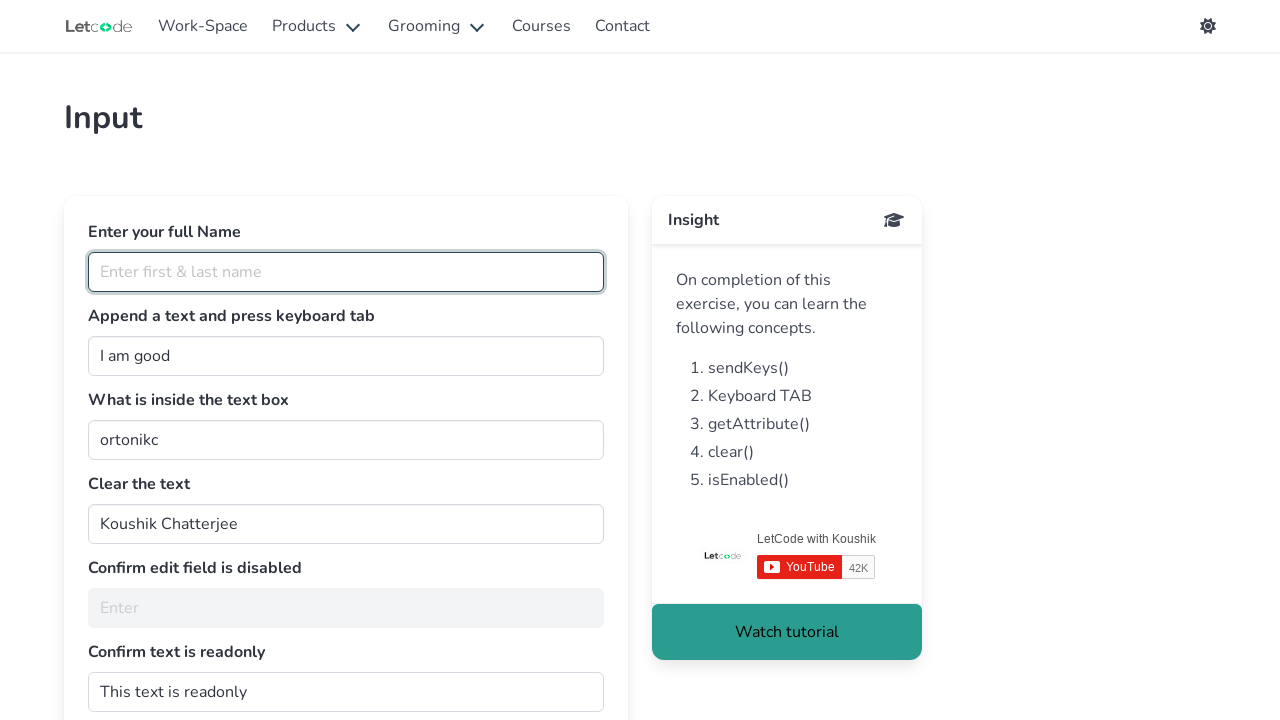

Focused on the join input field on #join
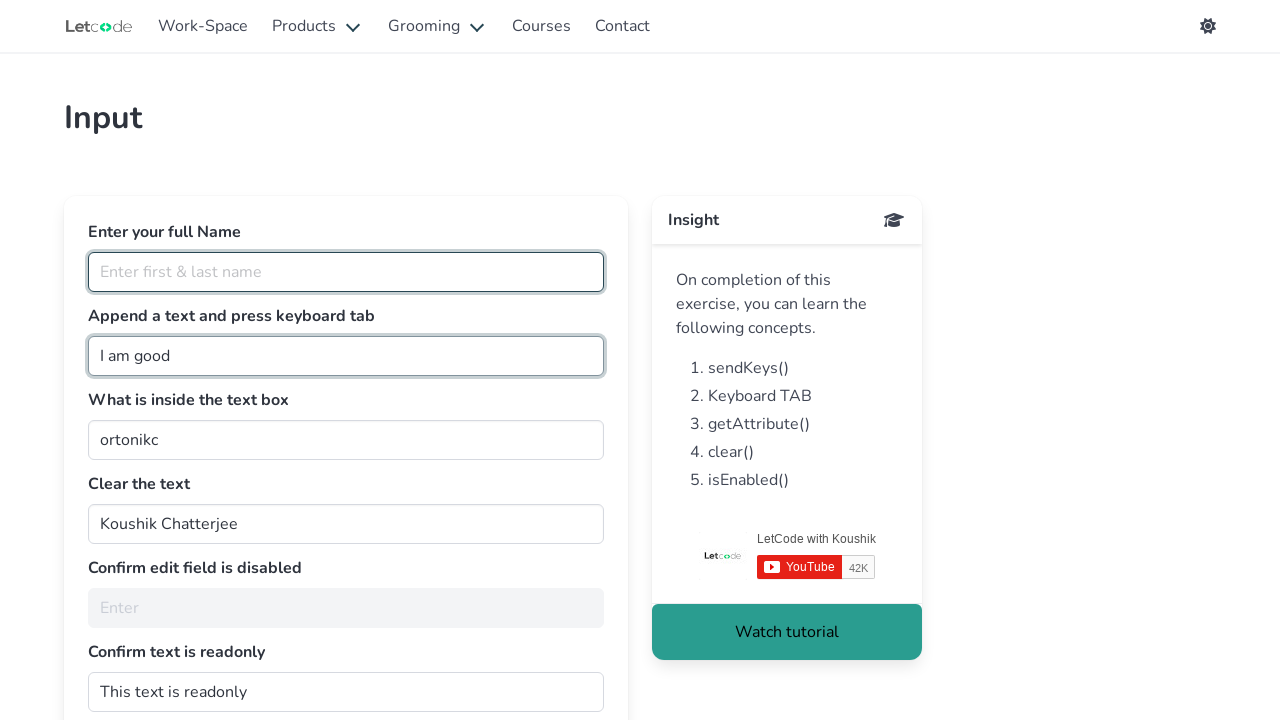

Pressed End key to move cursor to end of text
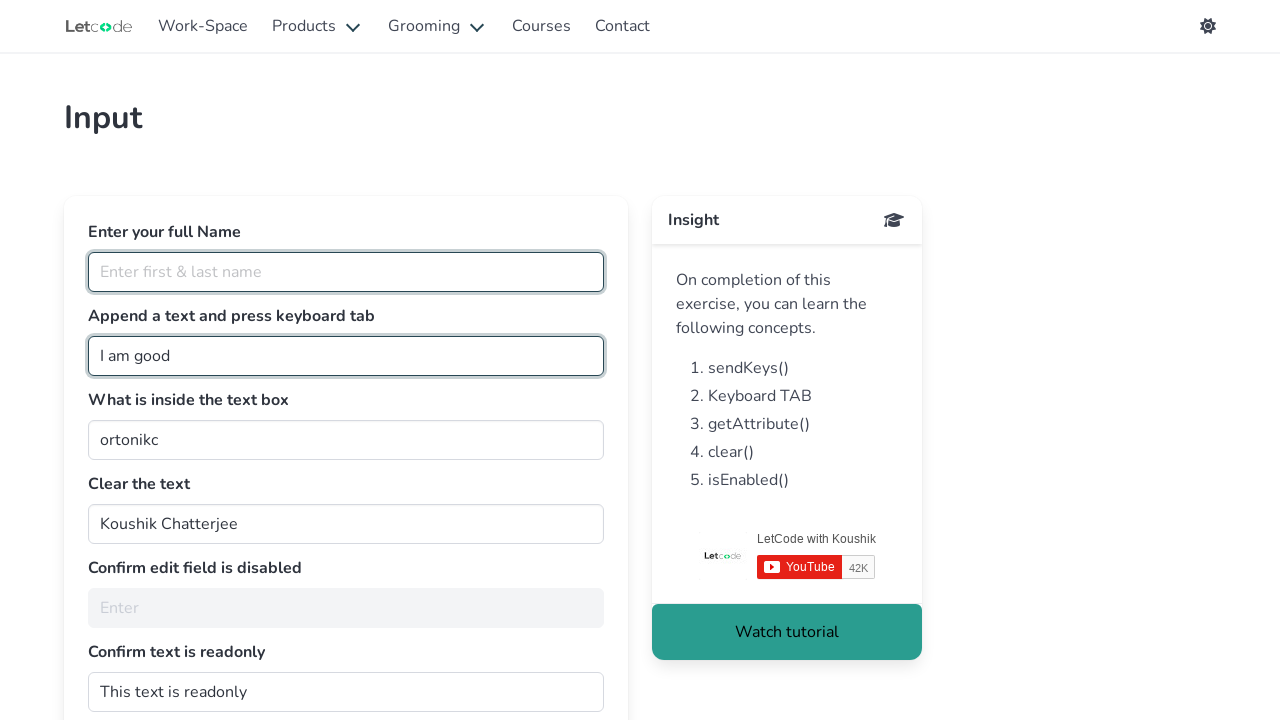

Appended ' Human' text to the input field on #join
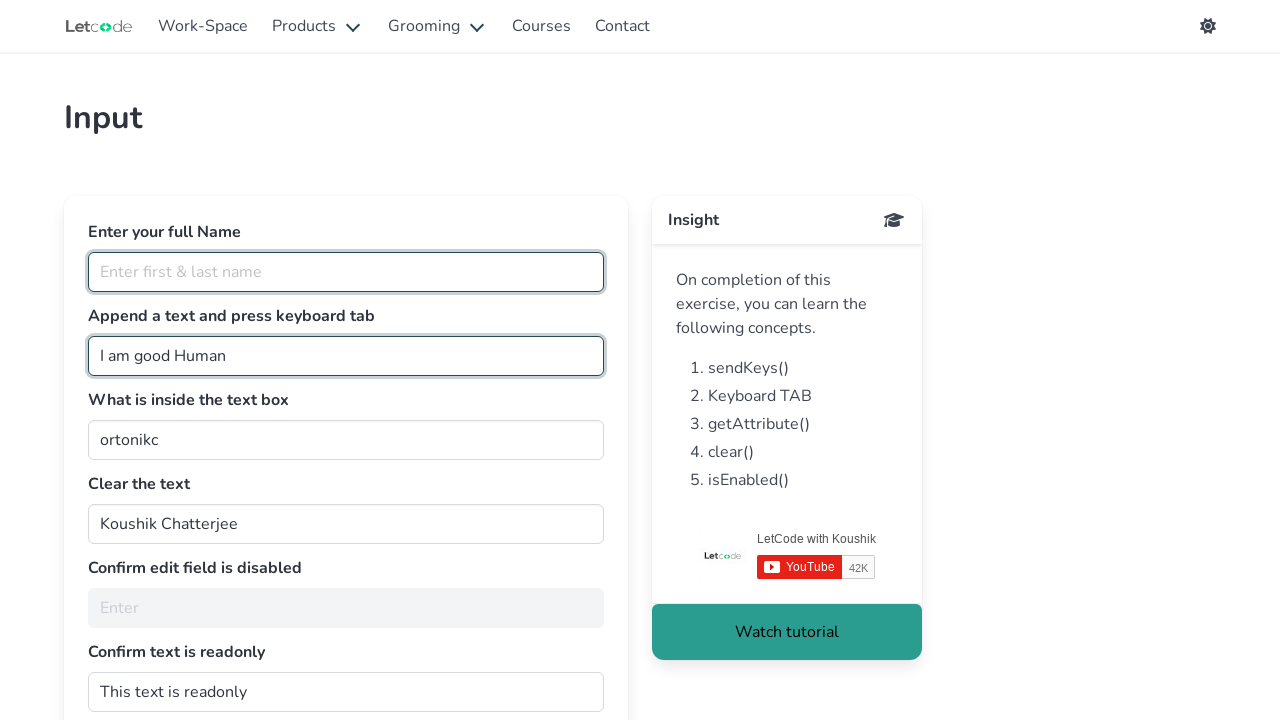

Pressed Tab key
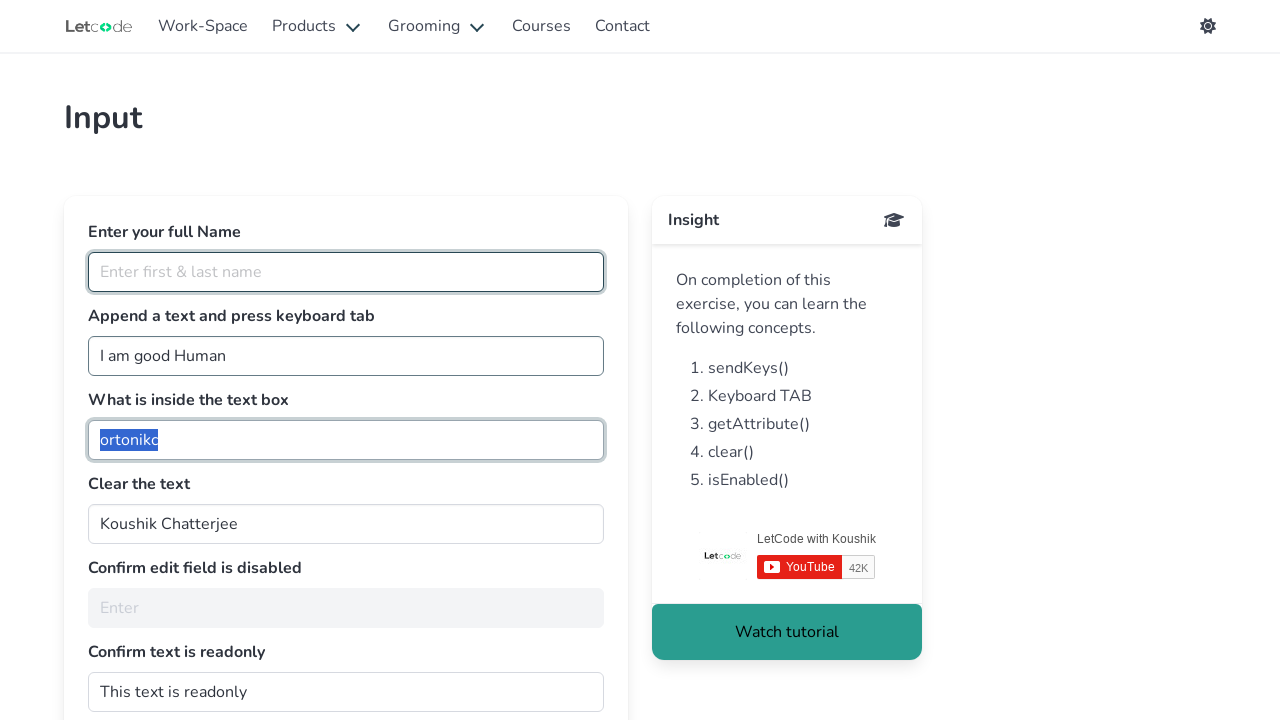

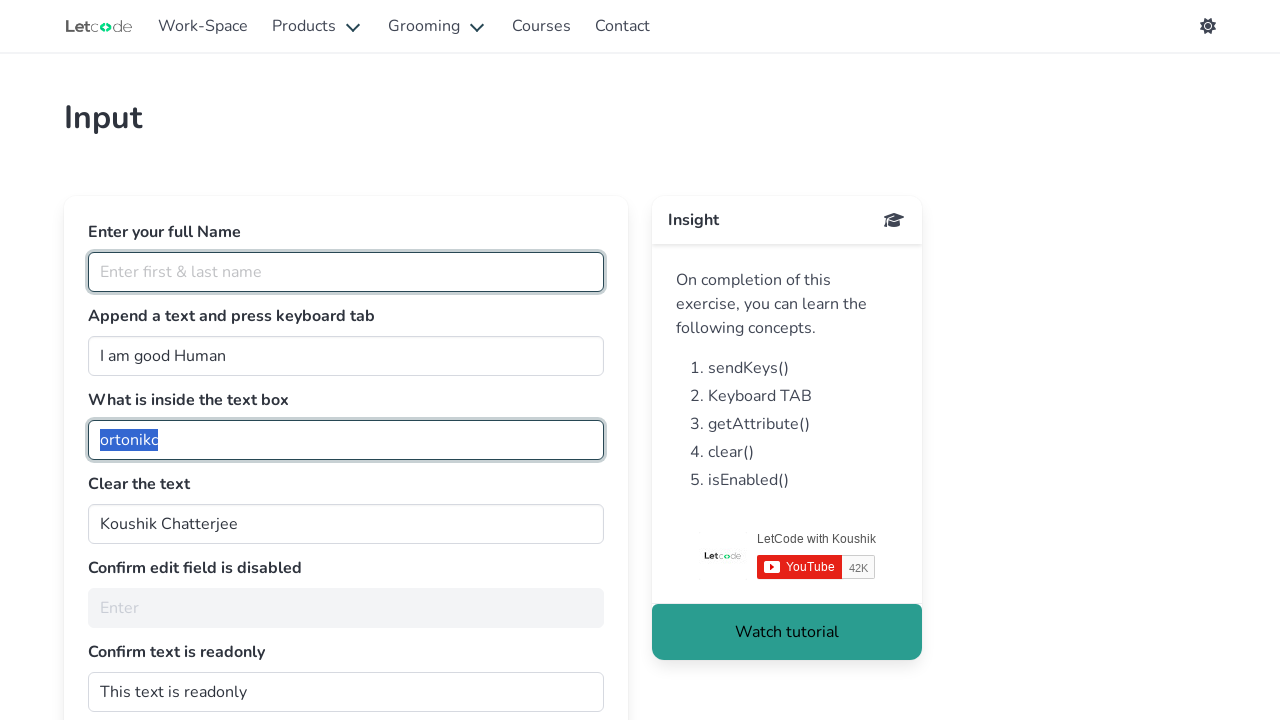